Tests form submission on DemoQA text box page by entering a username and clicking submit, then verifying the displayed results

Starting URL: https://demoqa.com/text-box

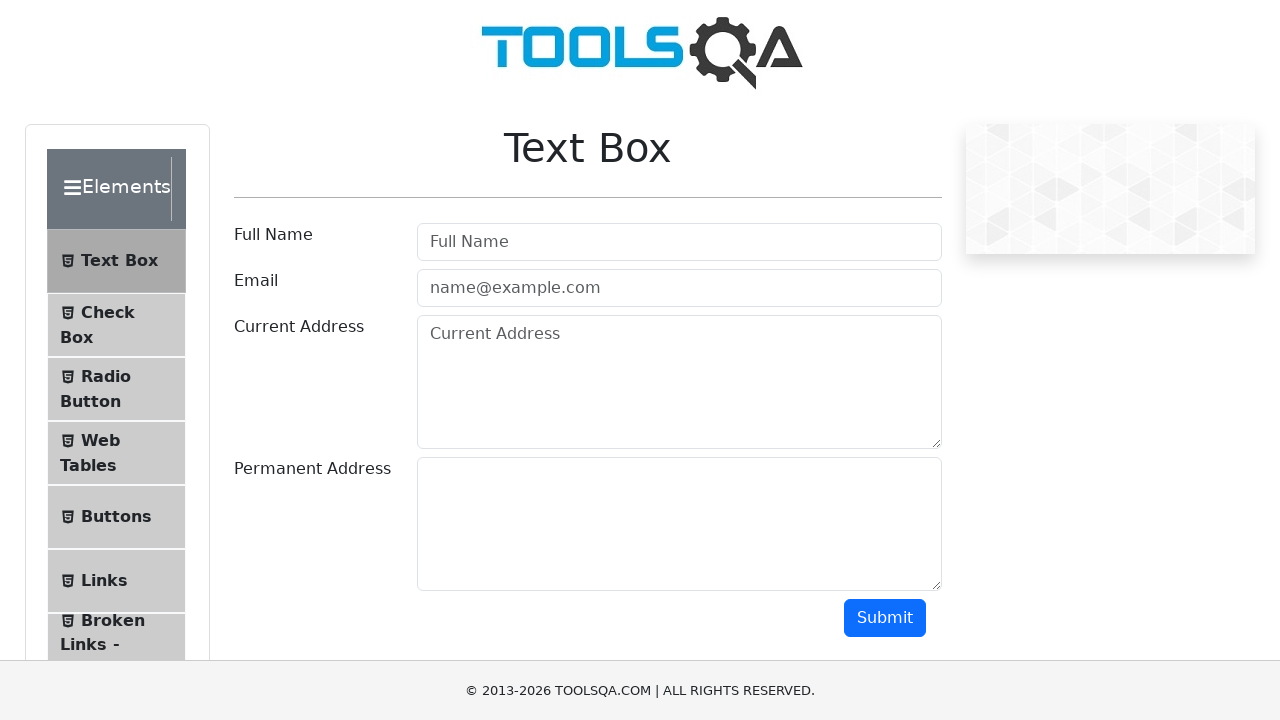

Filled username field with 'Kellie' on input#userName
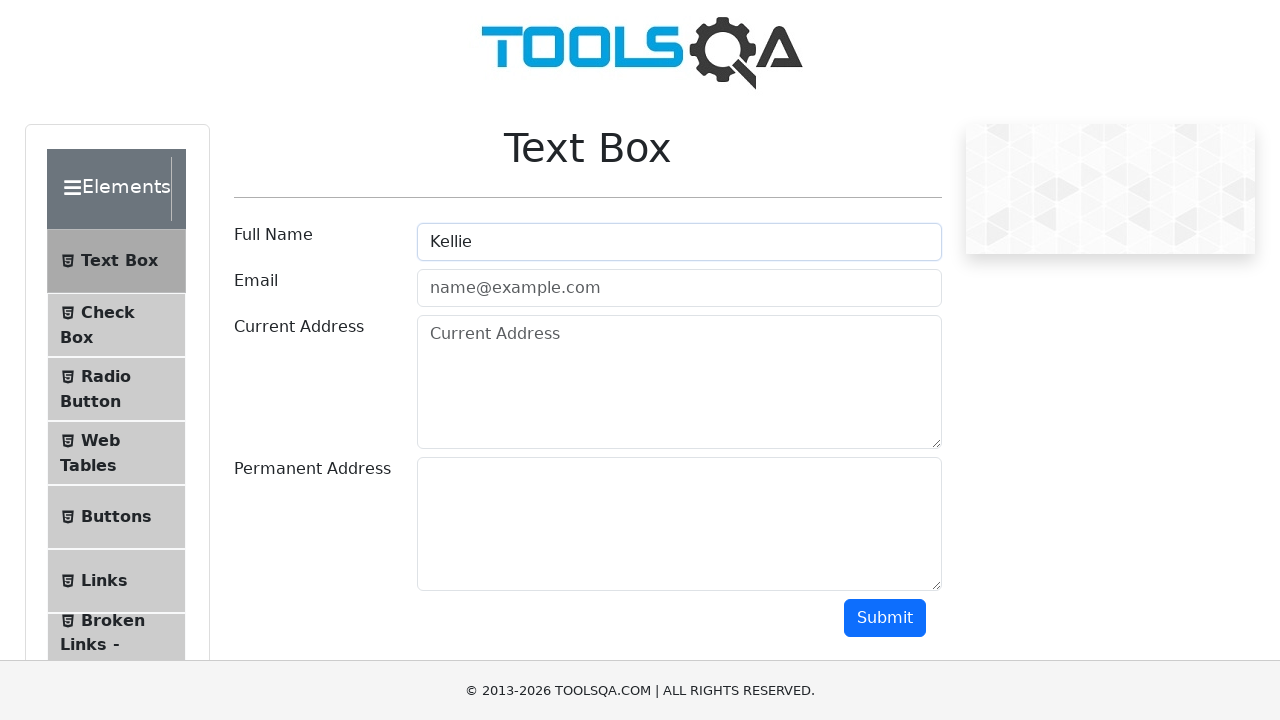

Clicked submit button to submit the form at (885, 618) on button#submit
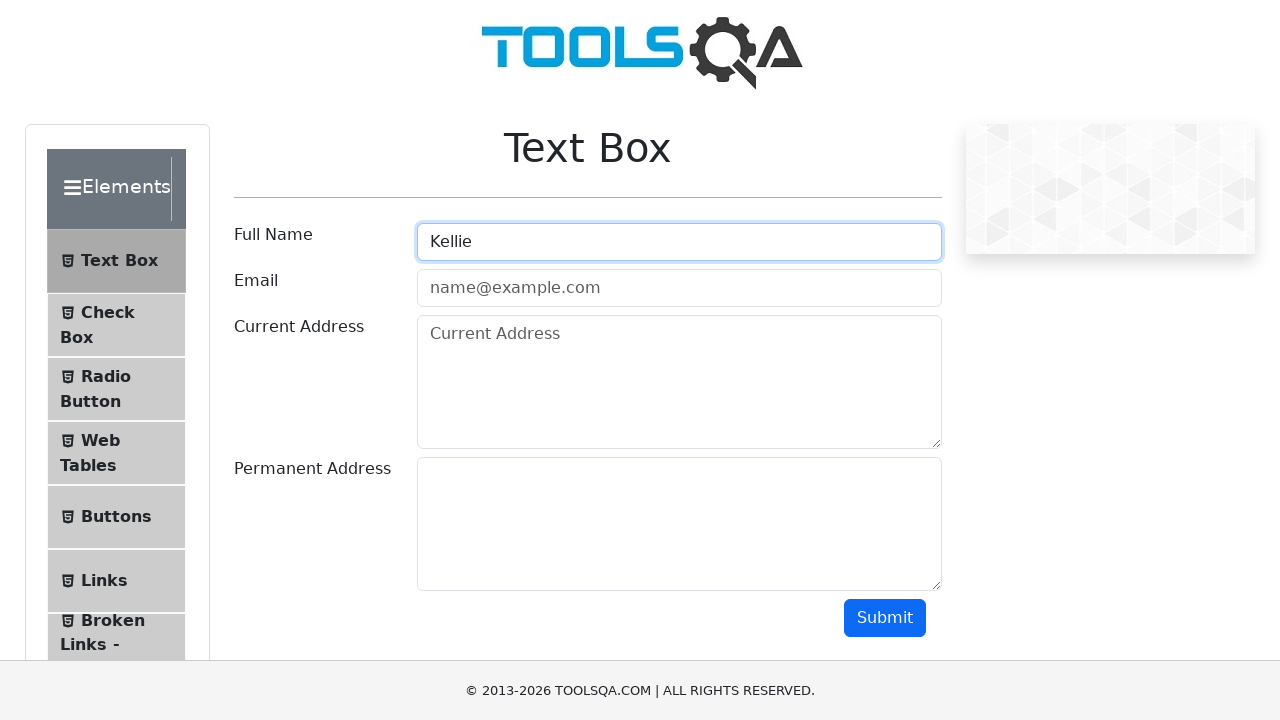

Verified form submission results displayed
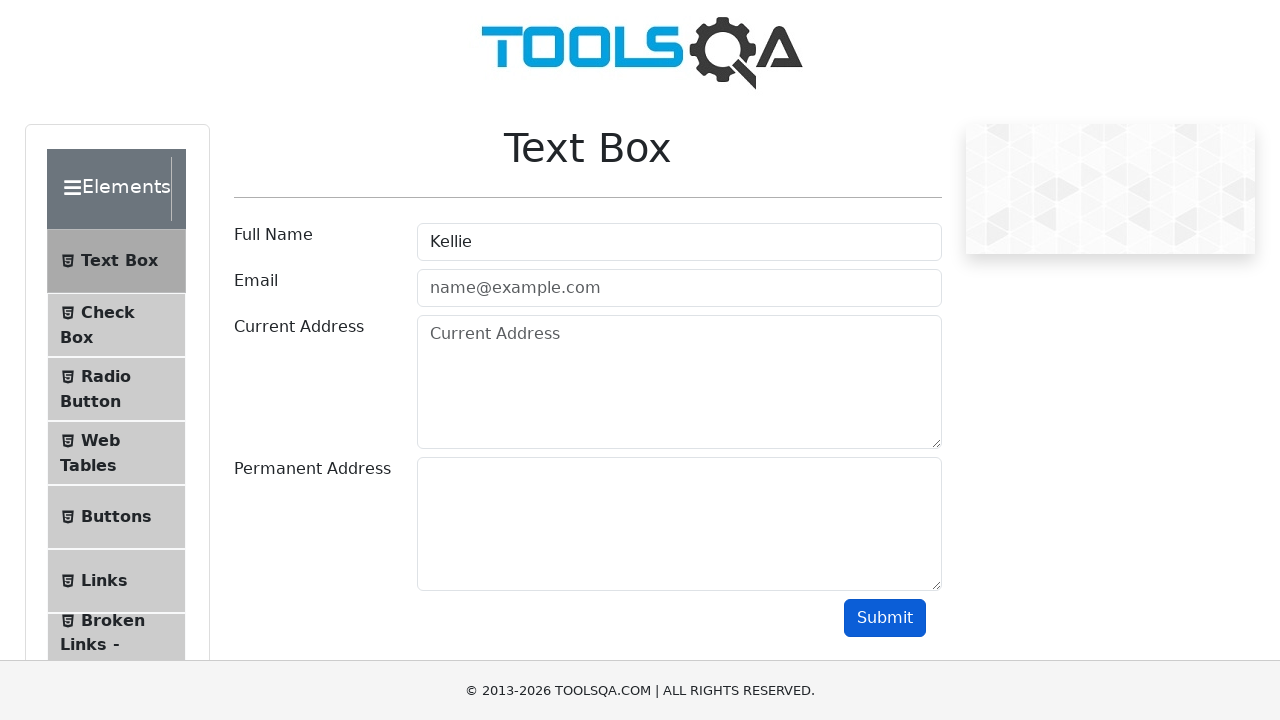

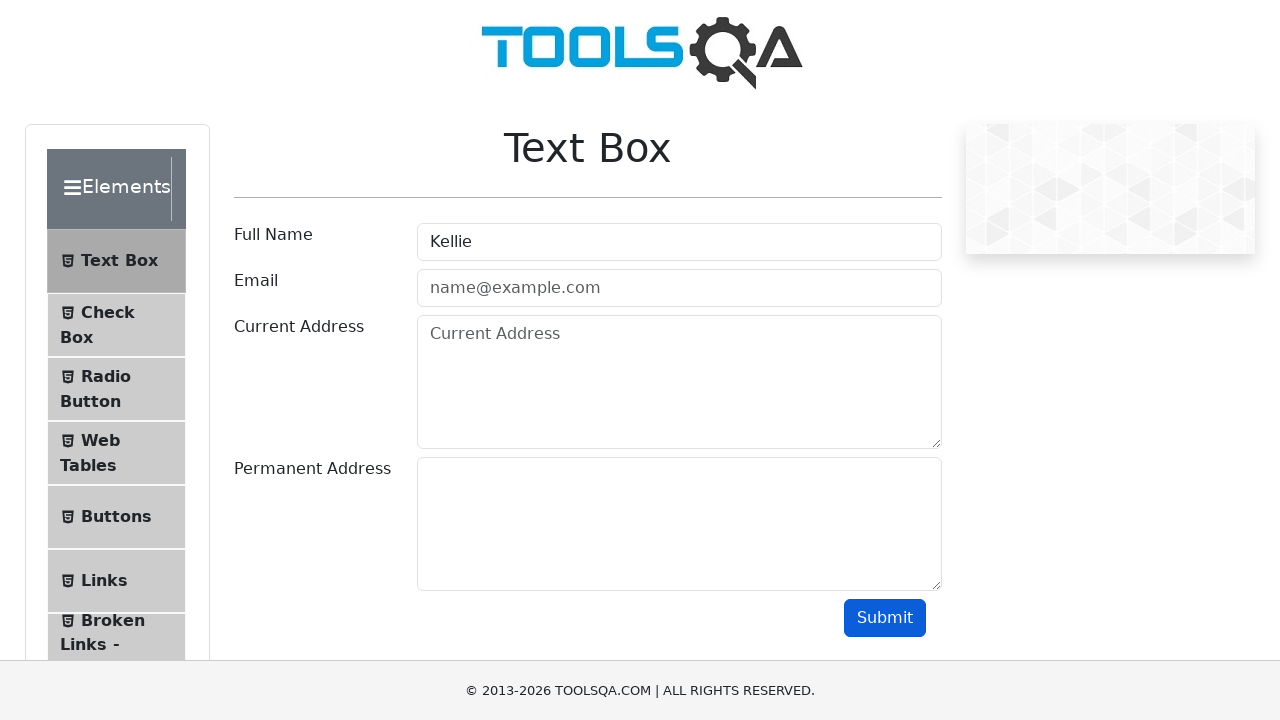